Tests Bootstrap non-select dropdown functionality by clicking the dropdown button, iterating through options, and selecting "Another action" option

Starting URL: https://getbootstrap.com/docs/4.0/components/dropdowns/

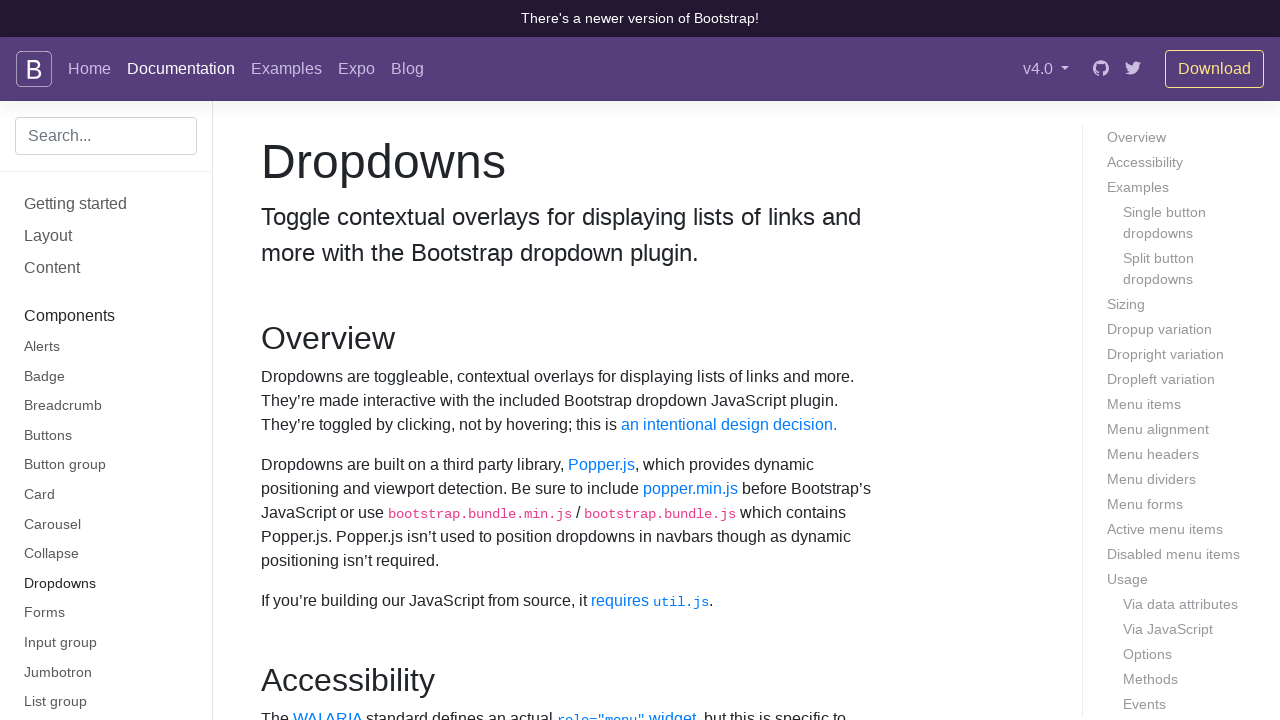

Clicked dropdown button to open the dropdown menu at (370, 360) on button#dropdownMenuButton
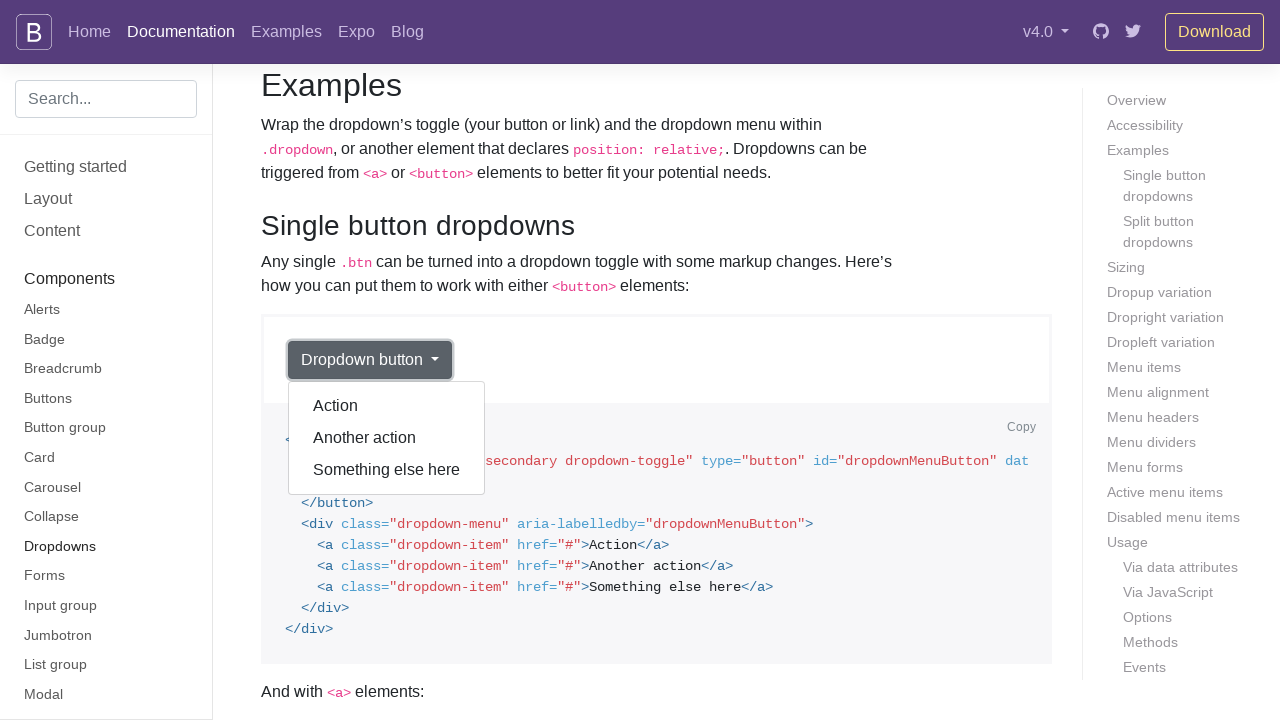

Dropdown menu appeared and is visible
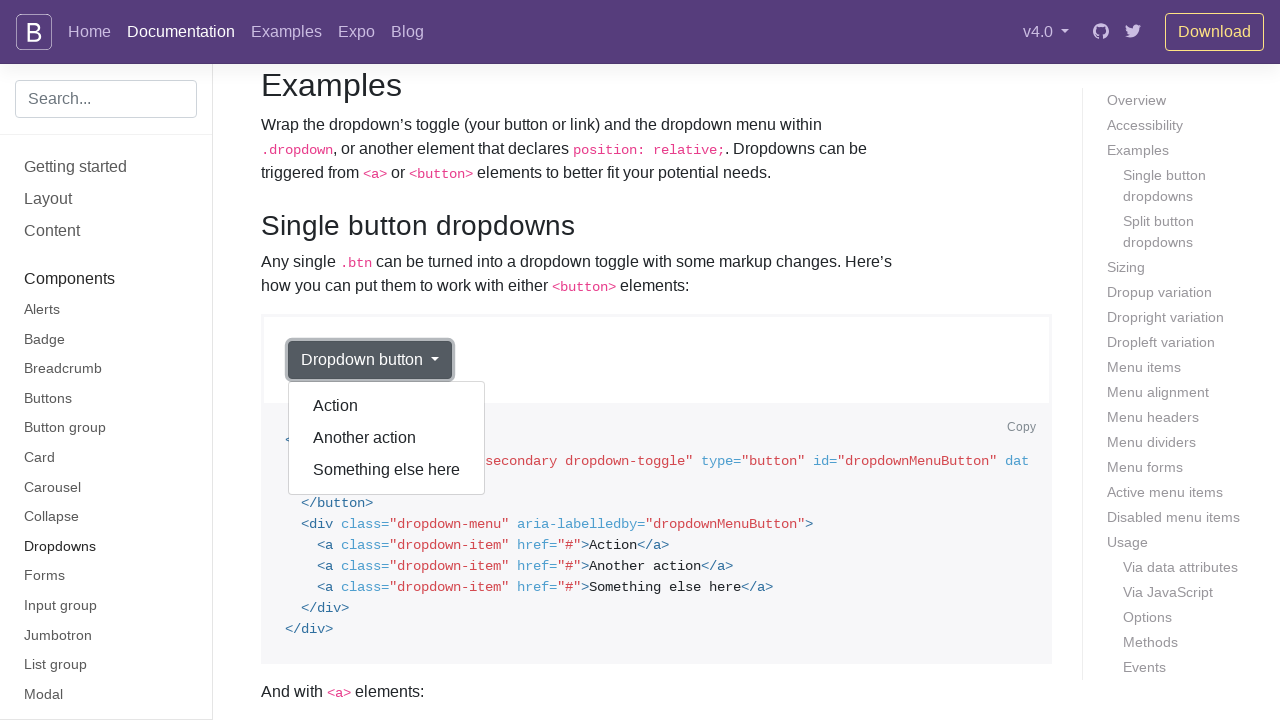

Selected 'Another action' option from the dropdown menu at (387, 438) on div.dropdown-menu.show >> text=Another action
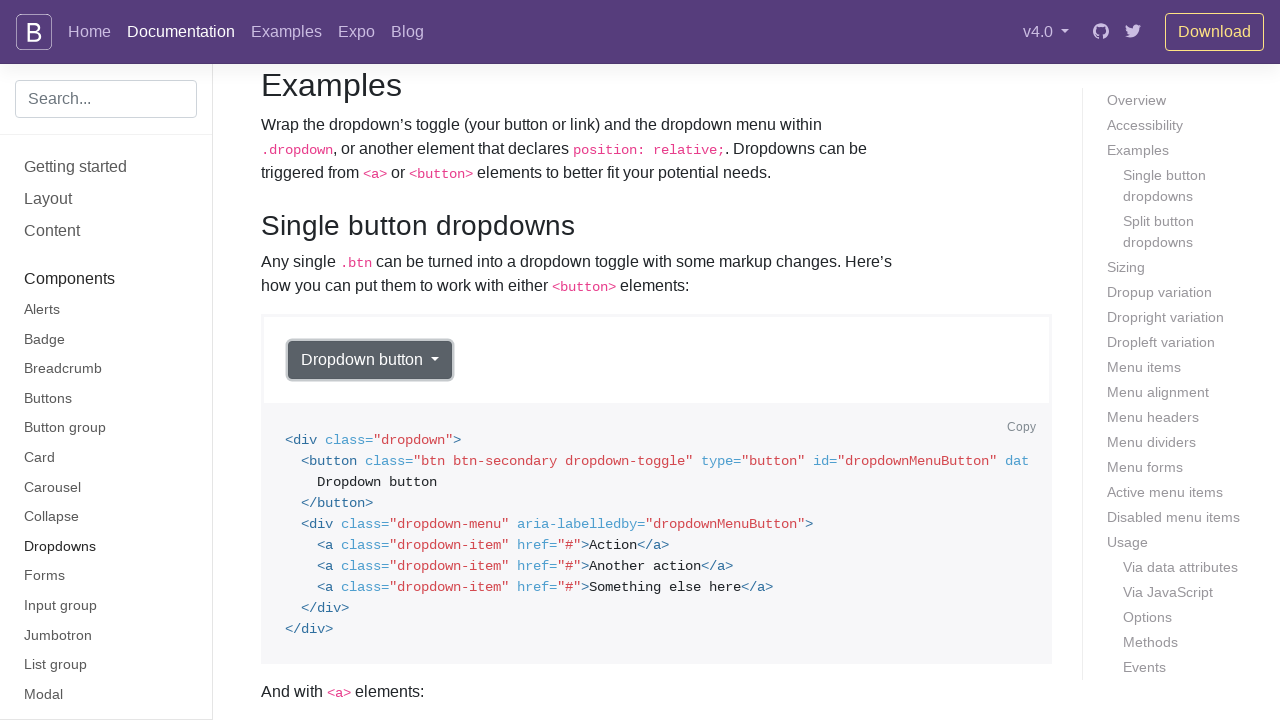

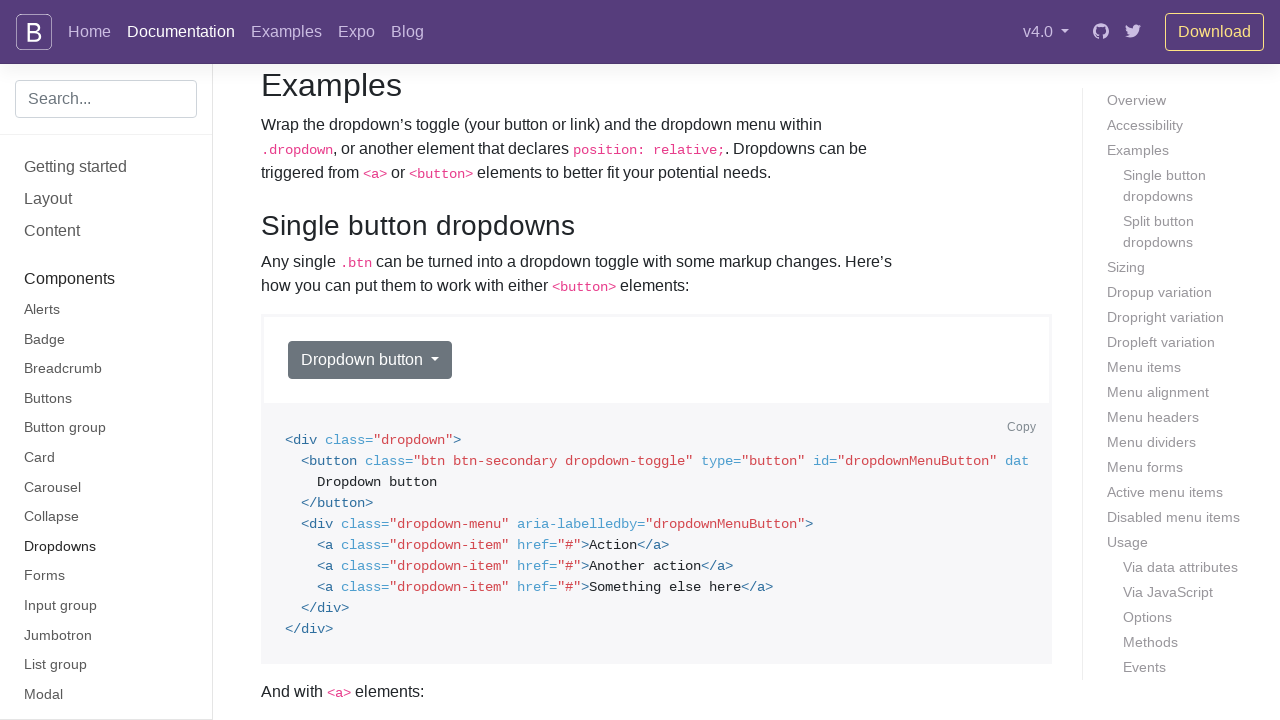